Tests checkbox handling by checking and unchecking different checkboxes on a sample testing site

Starting URL: https://artoftesting.com/samplesiteforselenium

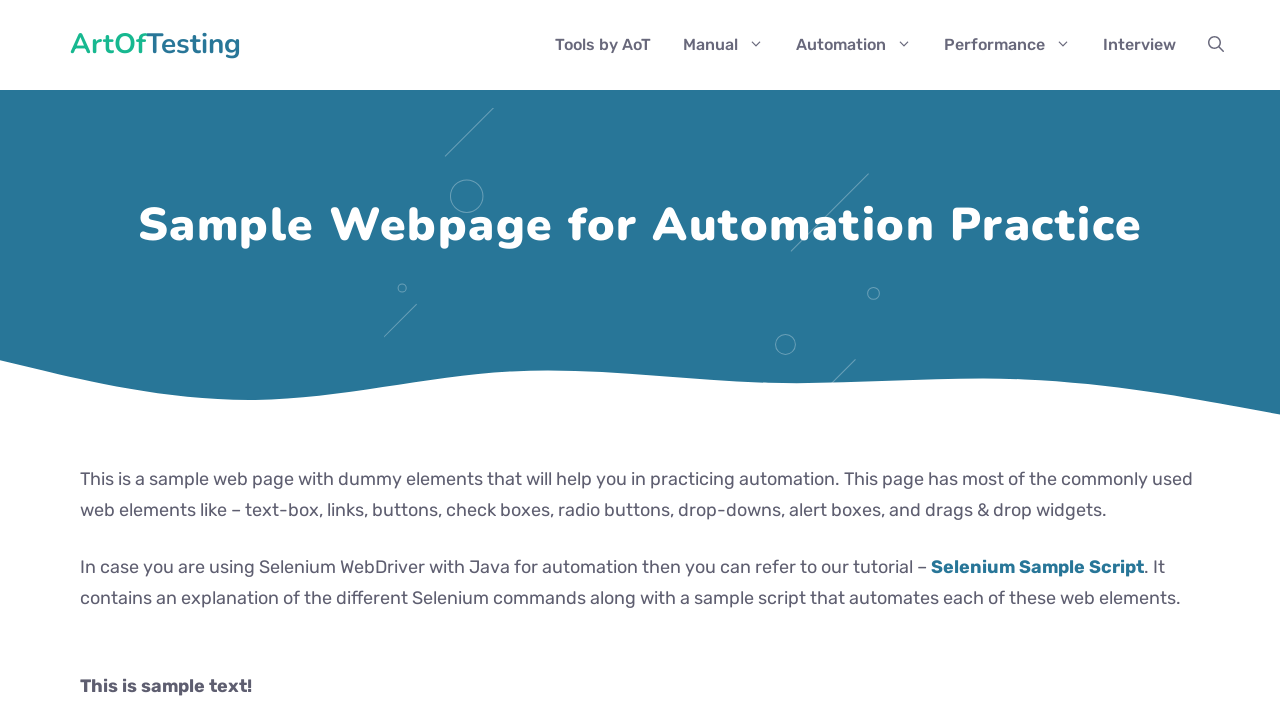

Checked the Automation checkbox at (86, 360) on .Automation
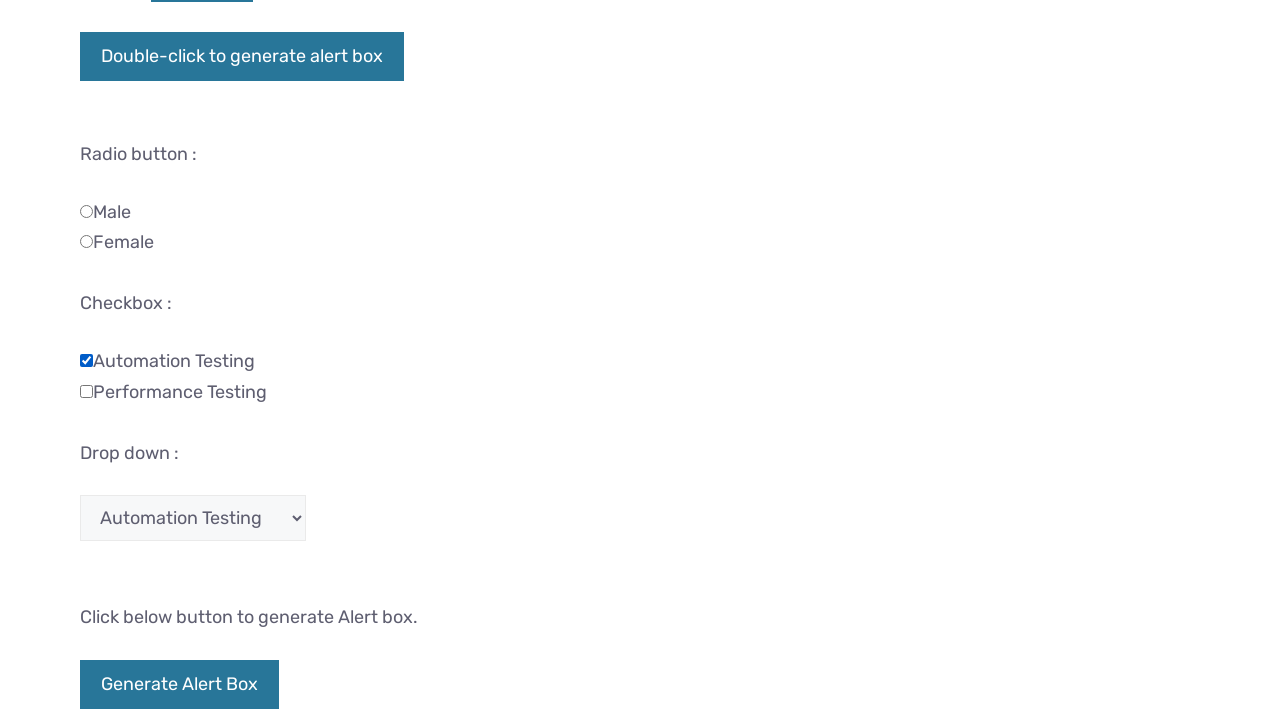

Verified Automation checkbox is checked
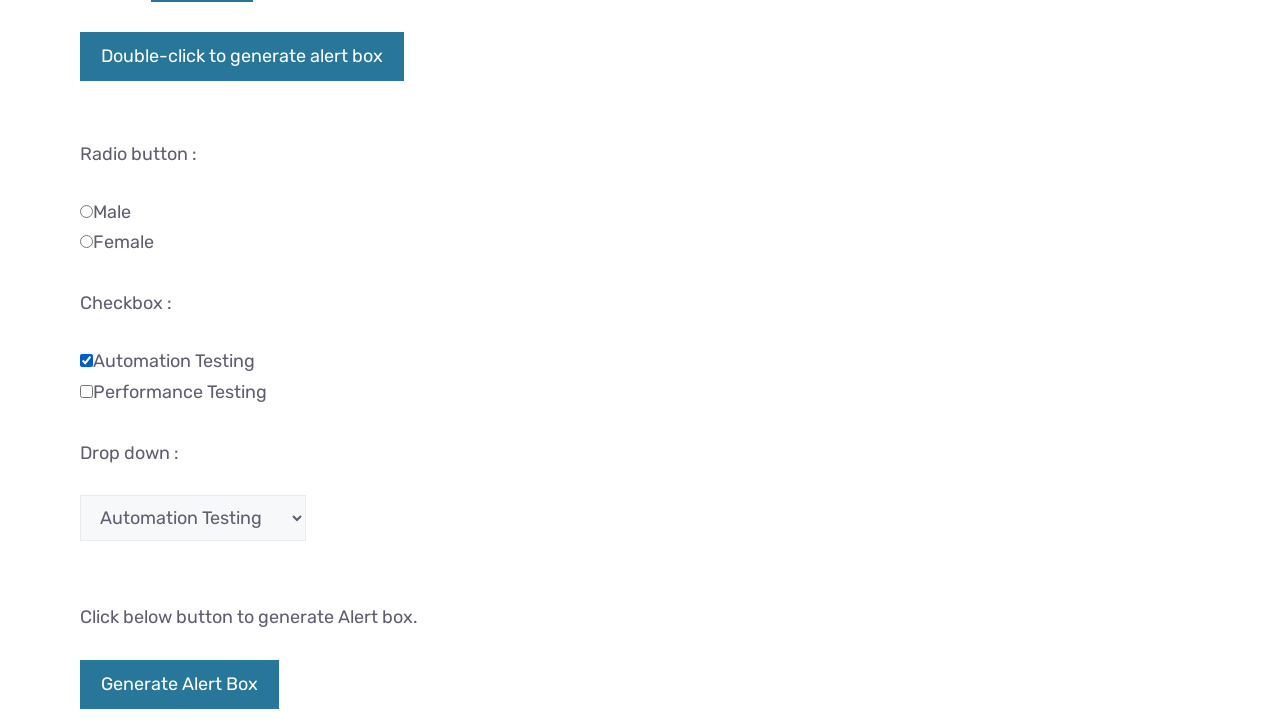

Unchecked the Automation checkbox at (86, 360) on .Automation
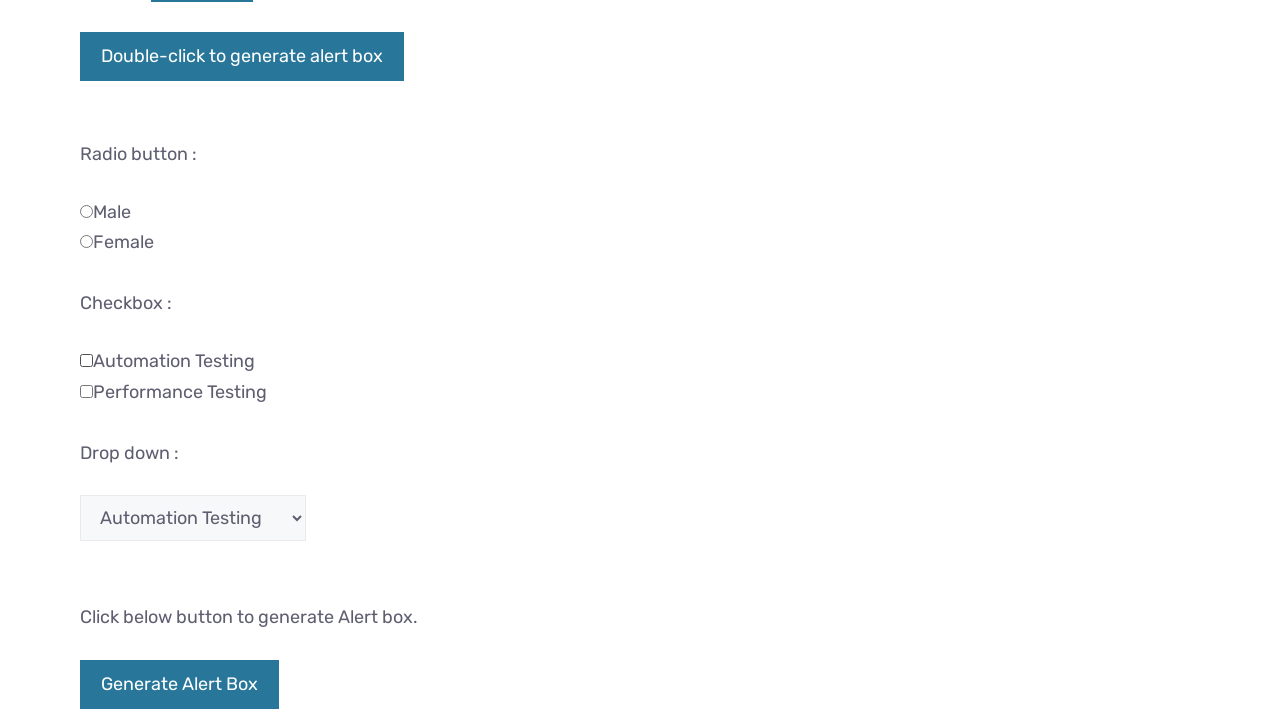

Checked the Performance checkbox at (86, 391) on .Performance
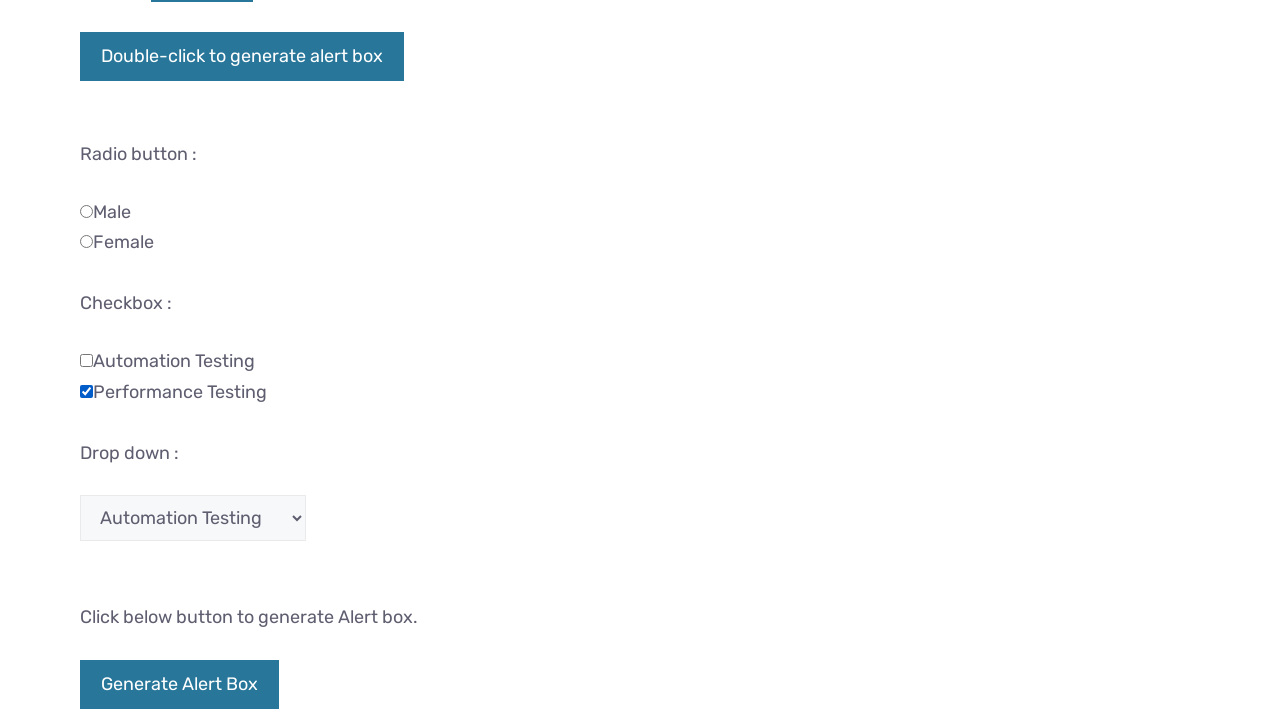

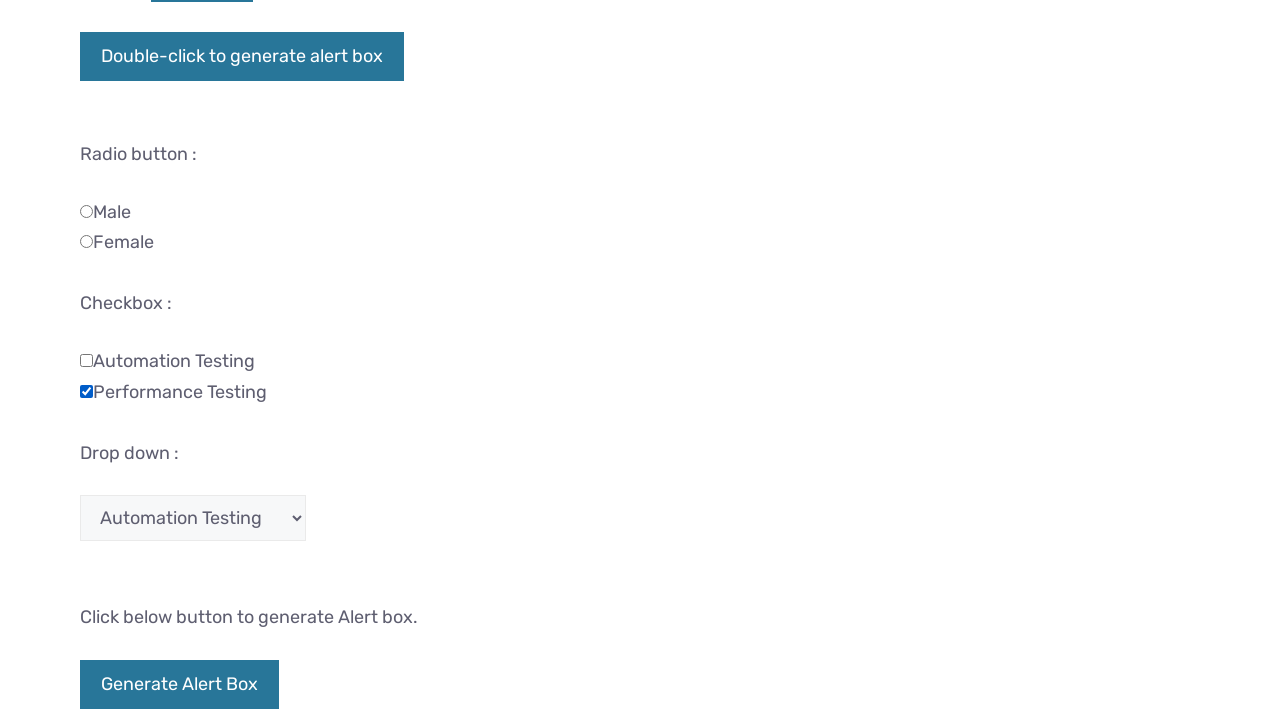